Opens the WCHT (Worthing Churches Homeless Projects) website in a browser to verify the page loads successfully

Starting URL: https://www.wcht.org.uk/

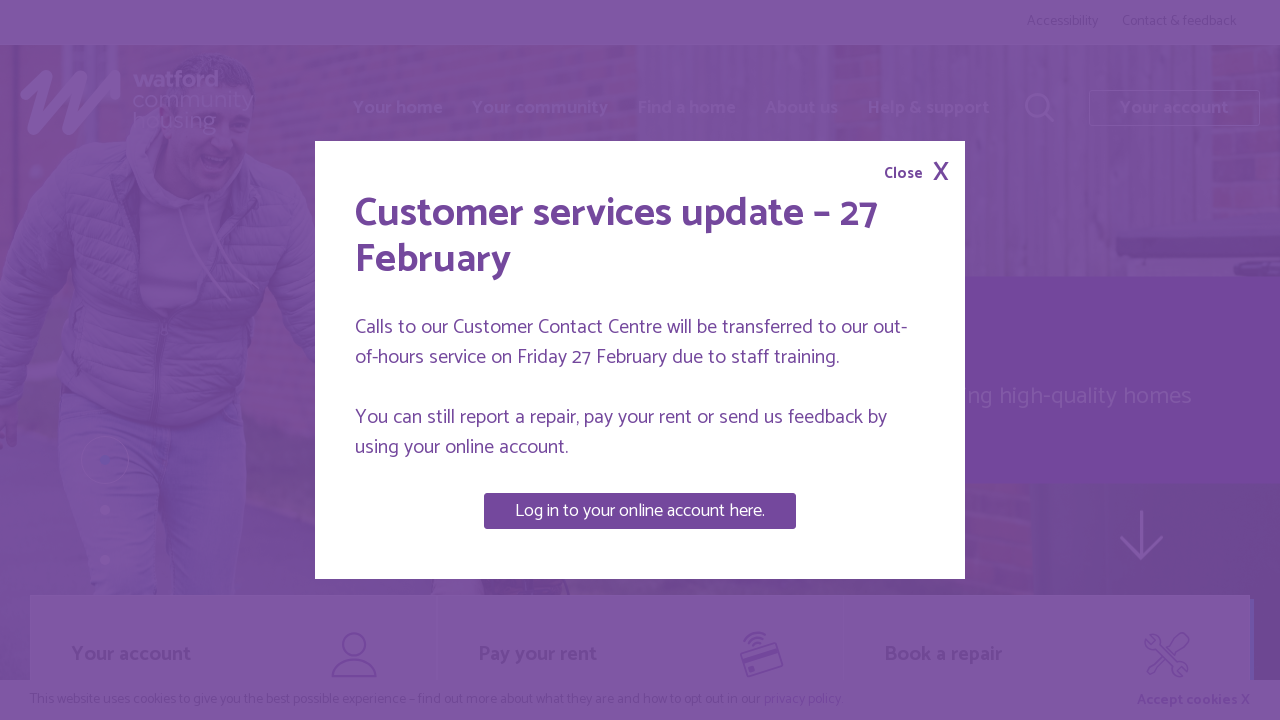

Waited for page DOM content to load
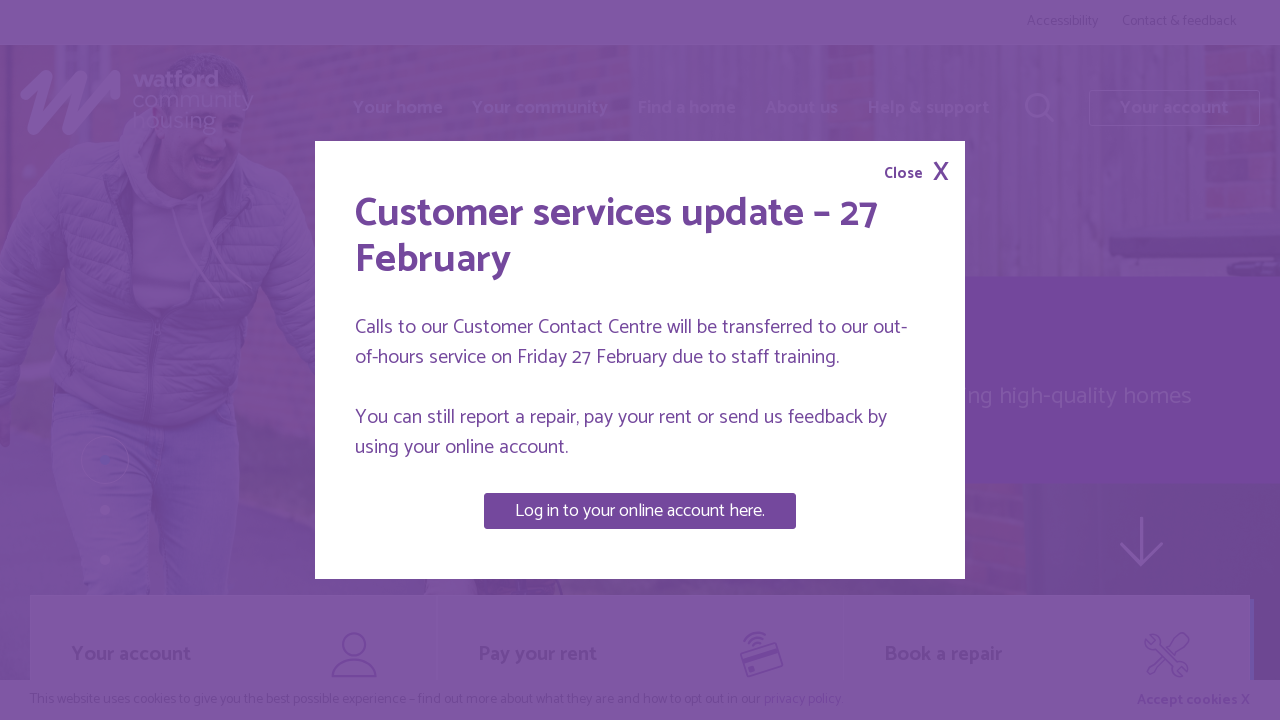

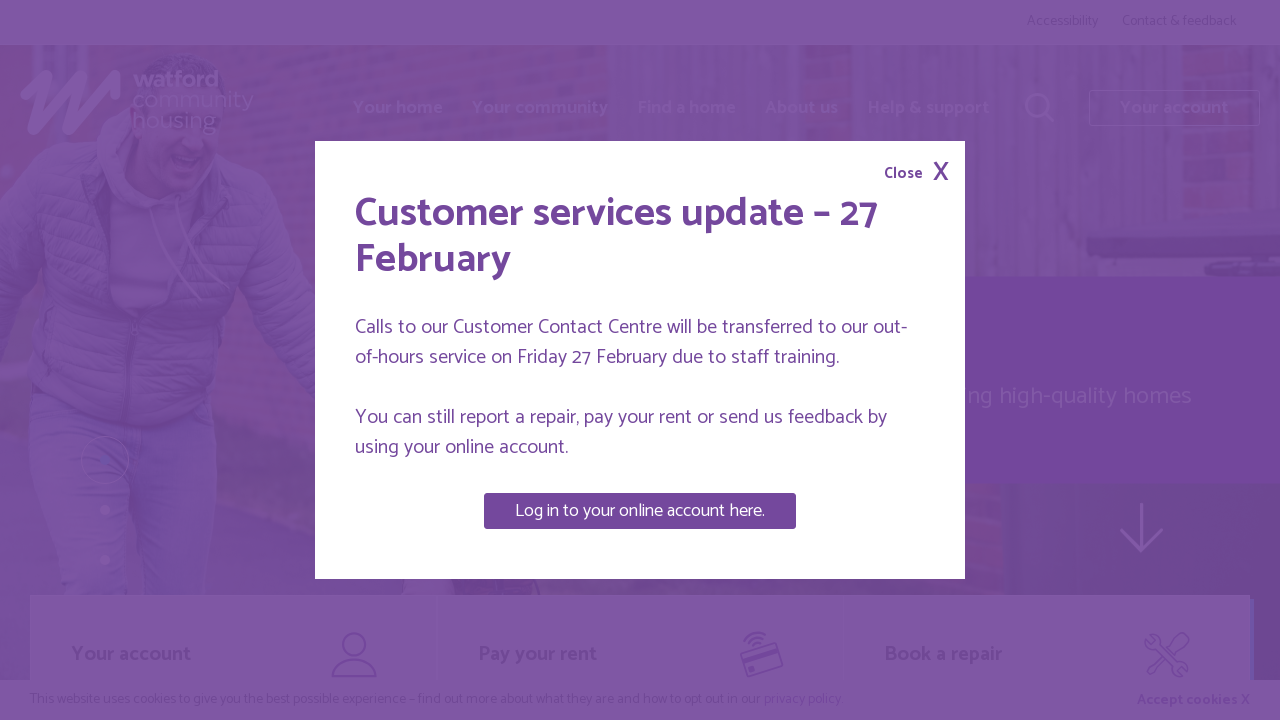